Tests dropdown selection functionality by selecting specific values from year, month, day, and state dropdowns

Starting URL: https://testcenter.techproeducation.com/index.php?page=dropdown

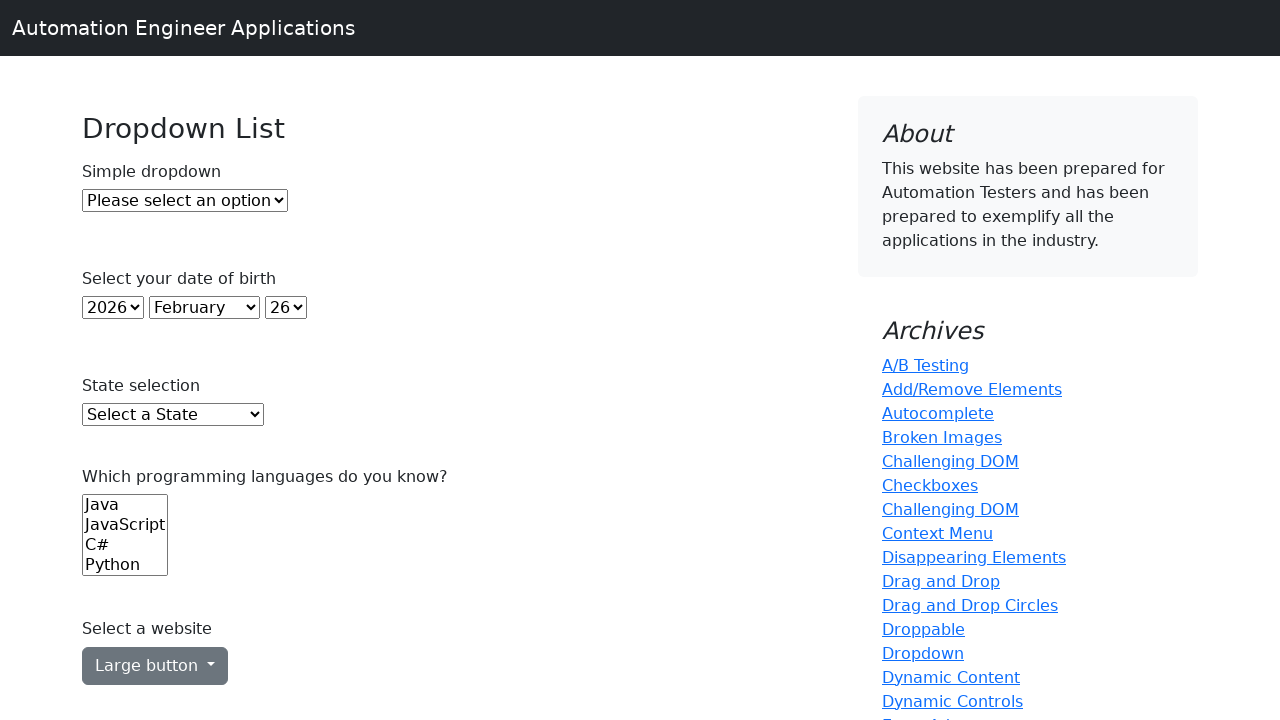

Selected year 2005 from year dropdown on xpath=//select[@id='year']
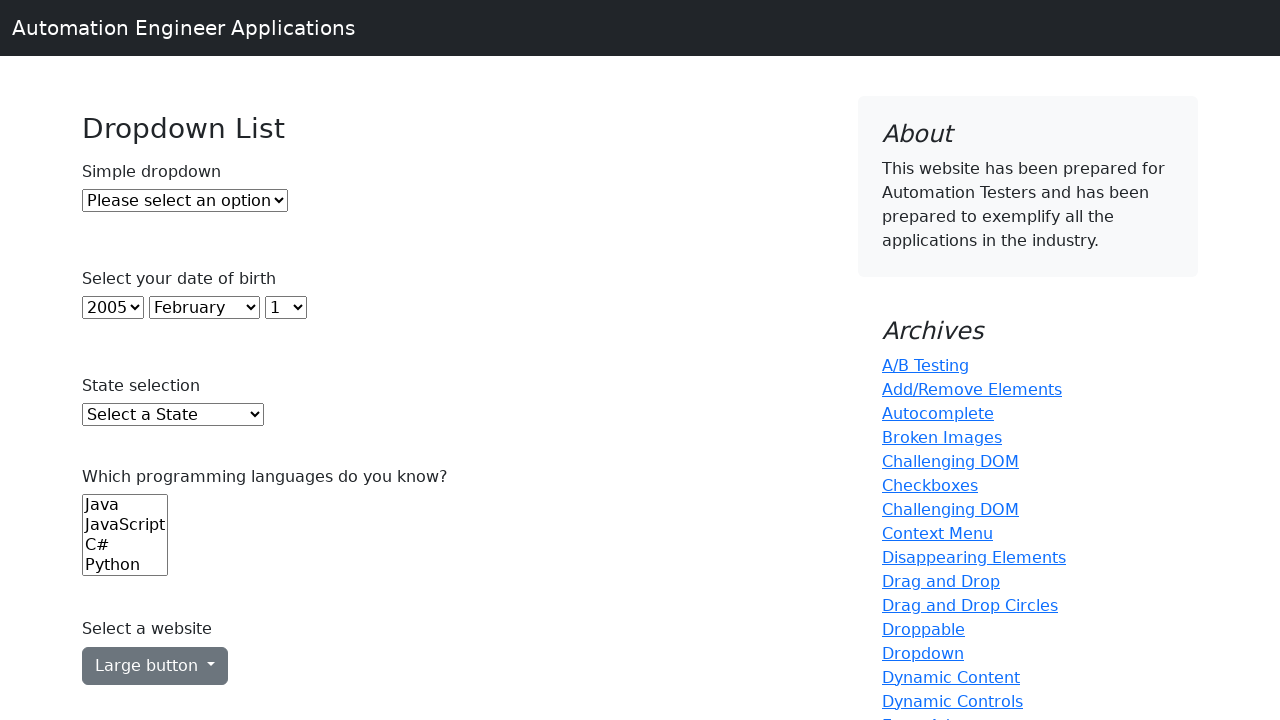

Selected November from month dropdown on #month
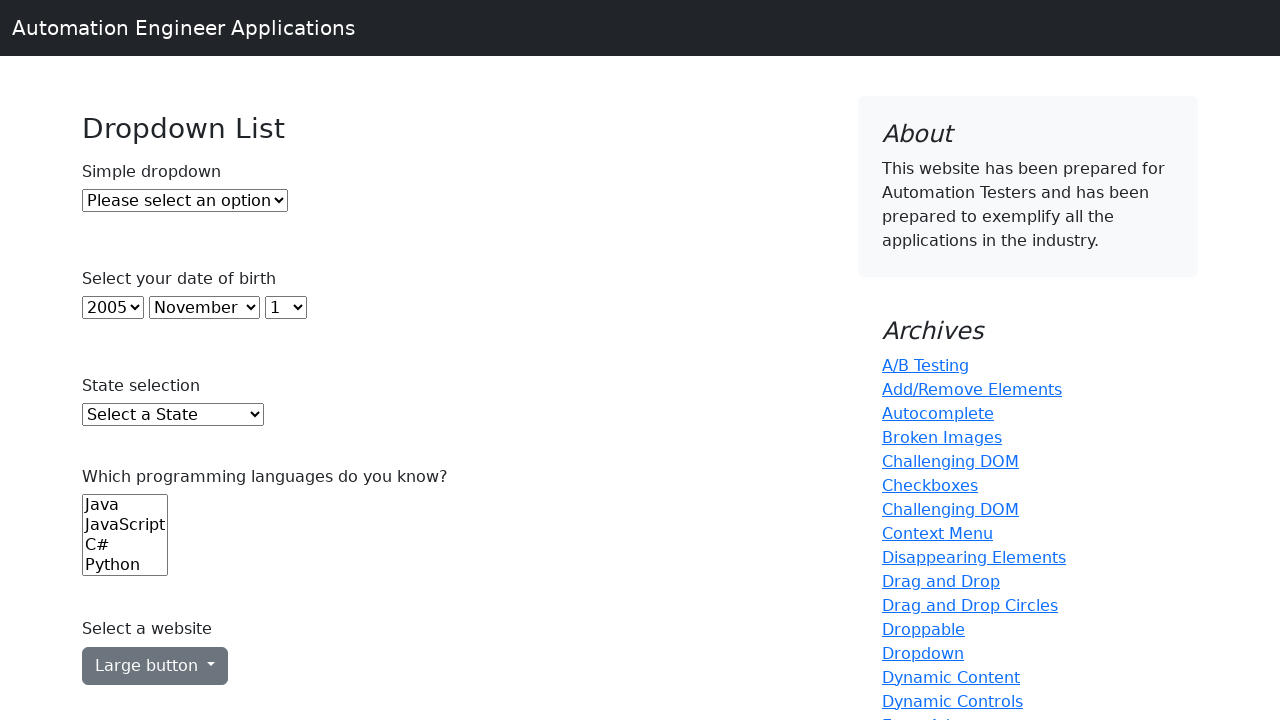

Selected day 26 from day dropdown on #day
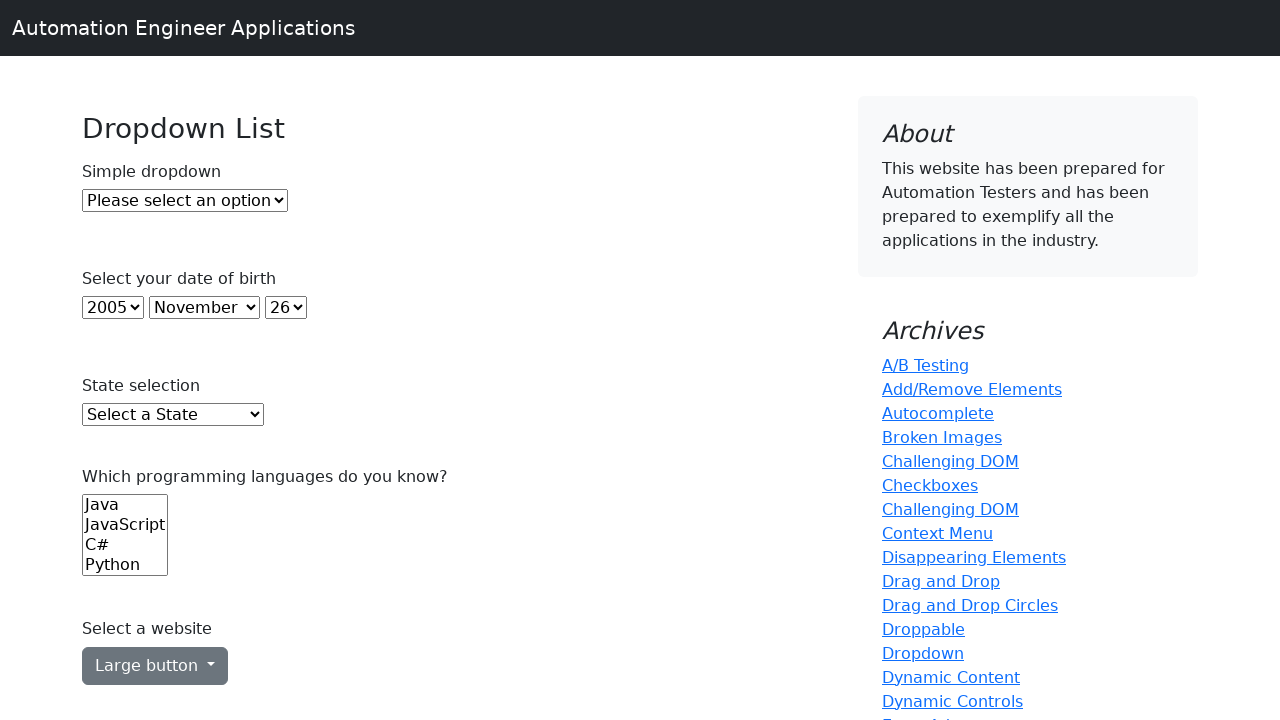

Selected Texas from state dropdown on #state
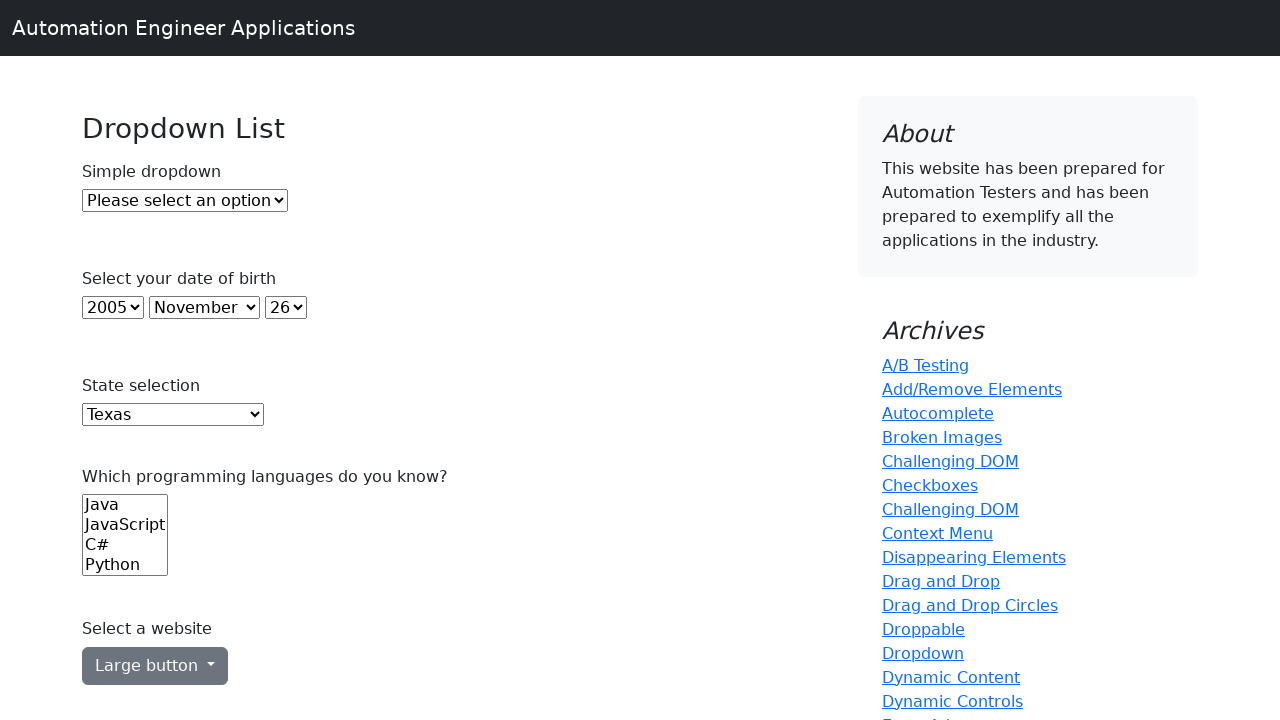

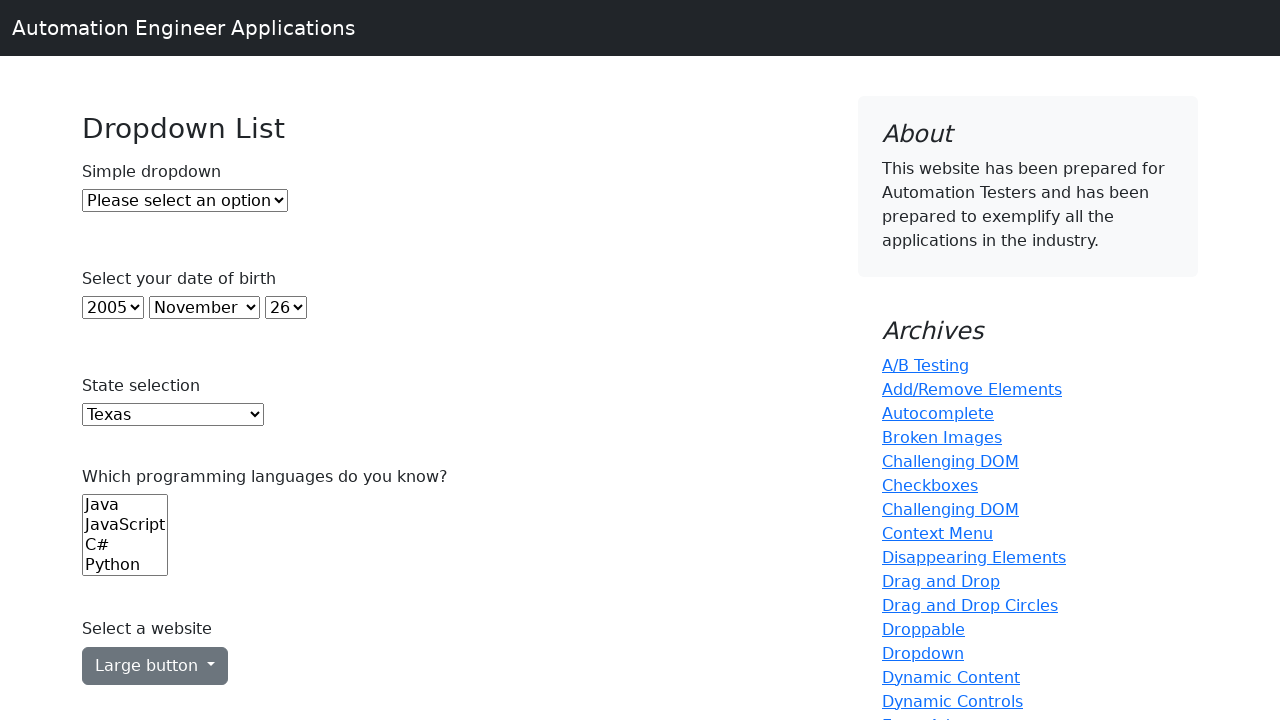